Navigates to the EA App demo website and verifies the page loads successfully.

Starting URL: http://eaapp.somee.com

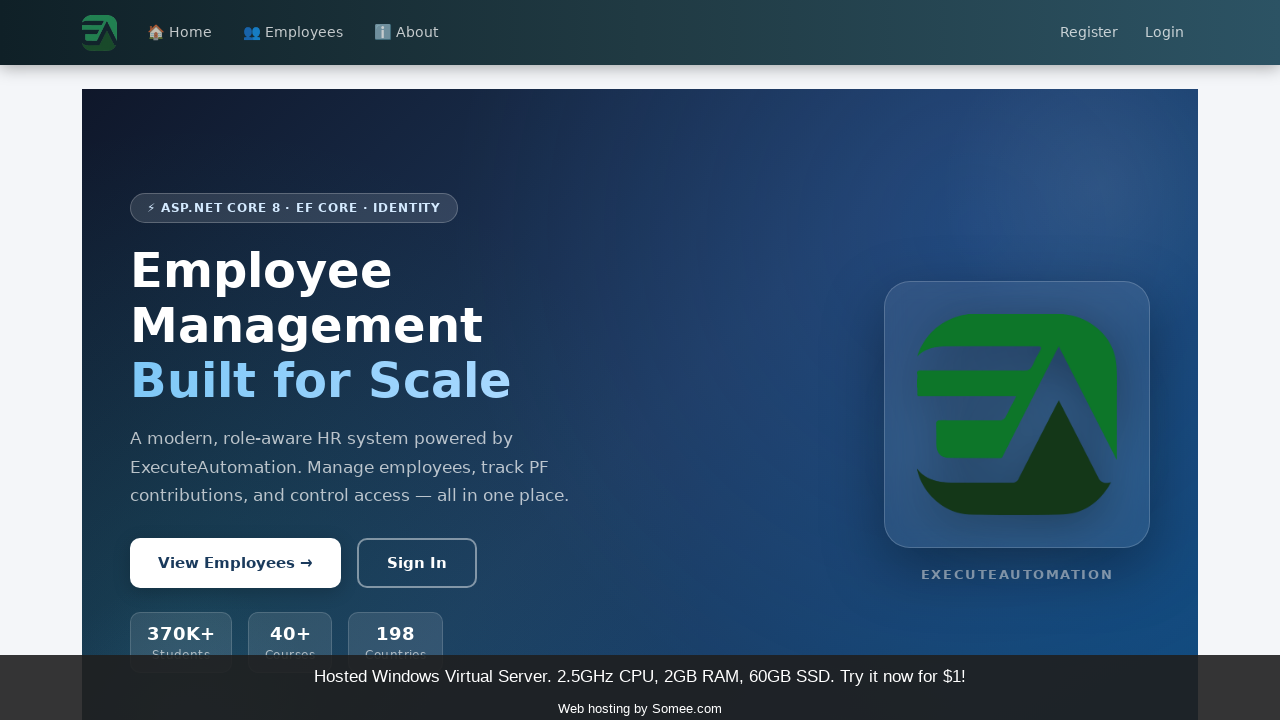

Waited for DOM content to load on EA App demo website
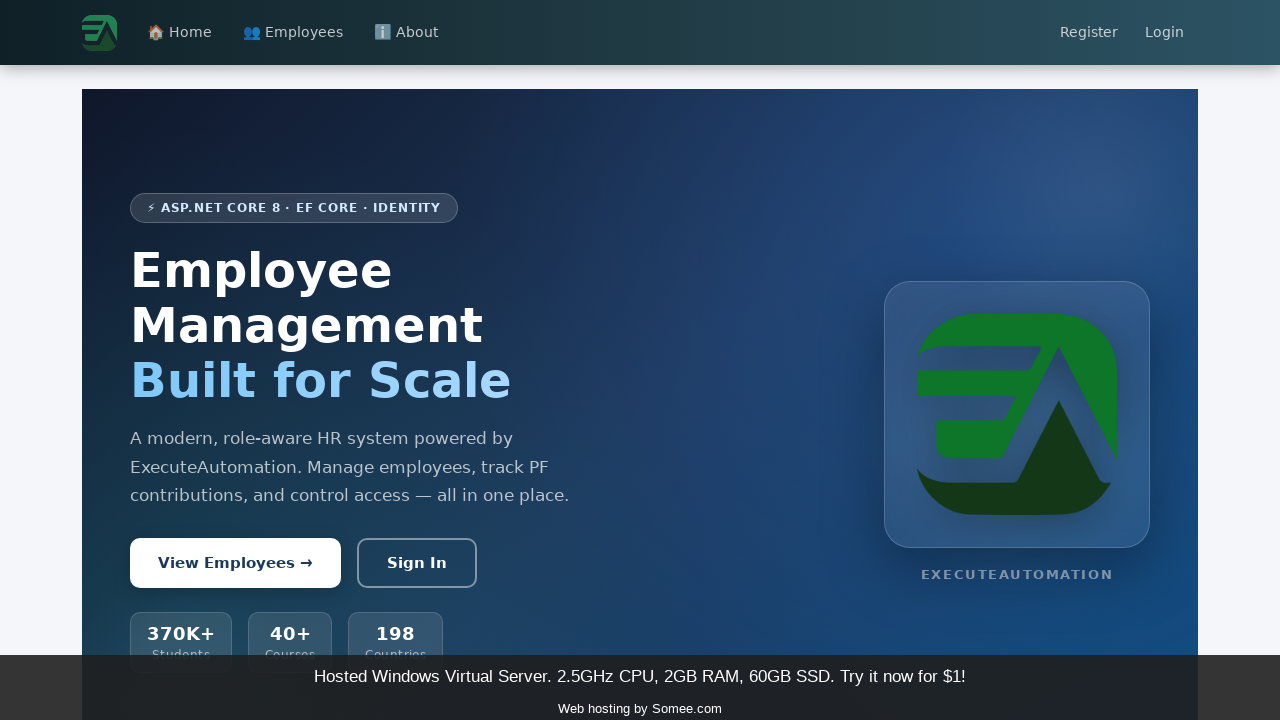

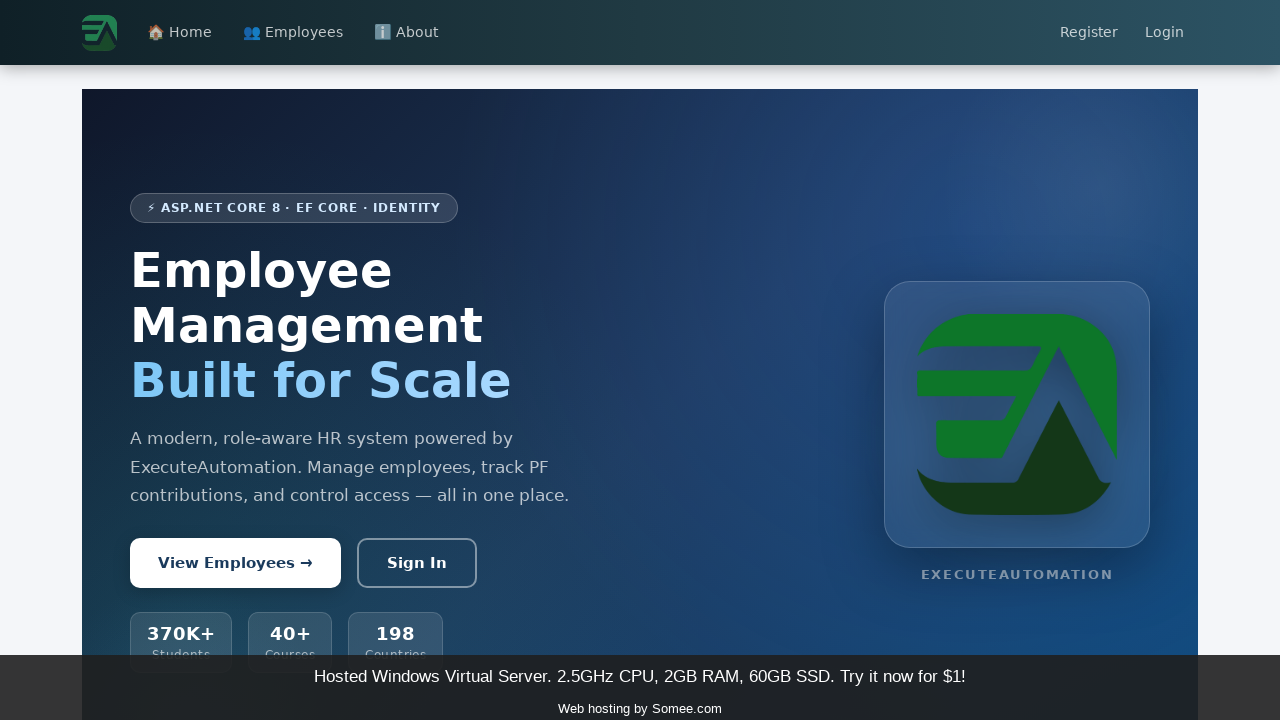